Tests JavaScript alert handling by clicking a button that triggers an alert and then accepting the alert dialog

Starting URL: https://formy-project.herokuapp.com/switch-window

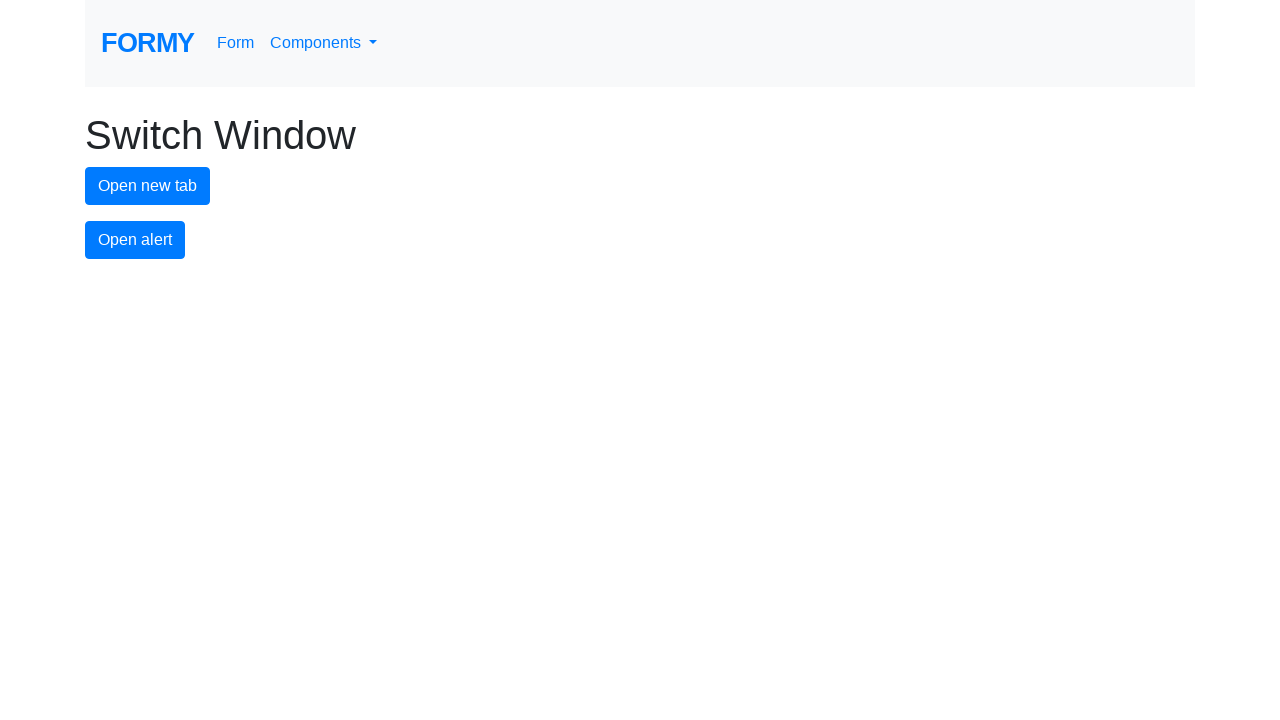

Clicked alert button to trigger JavaScript alert at (135, 240) on #alert-button
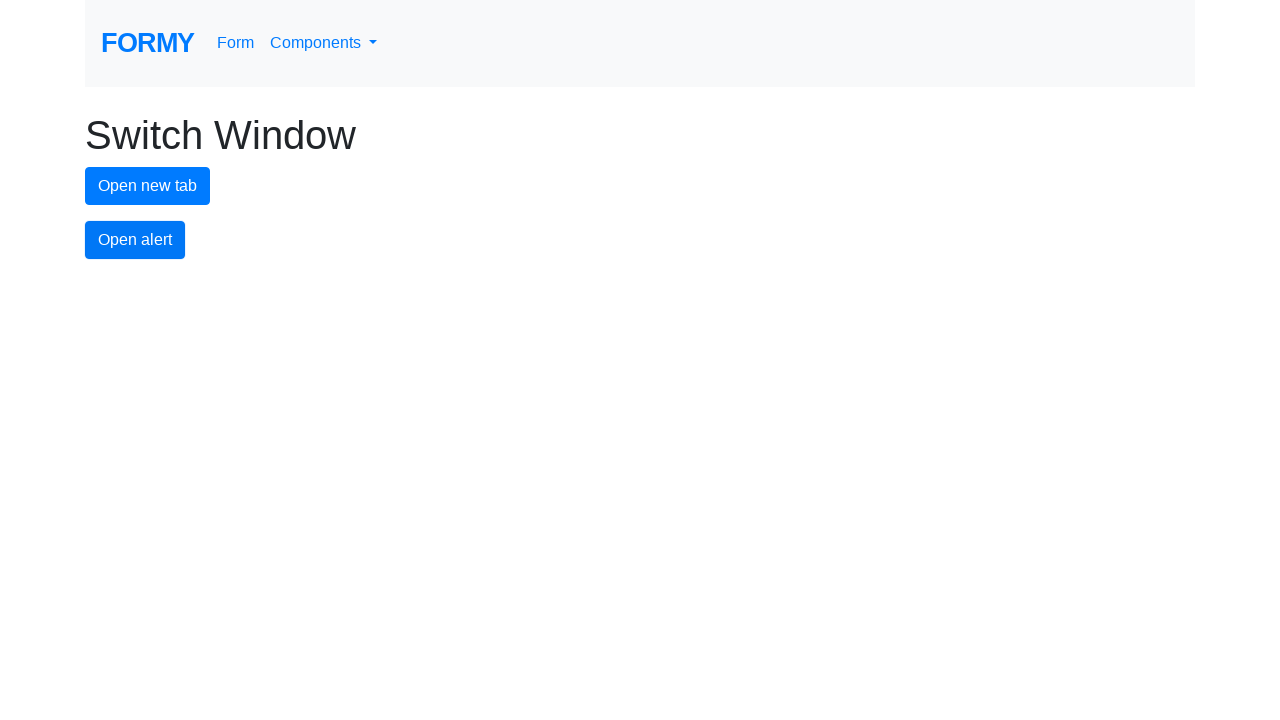

Set up dialog handler to accept alerts
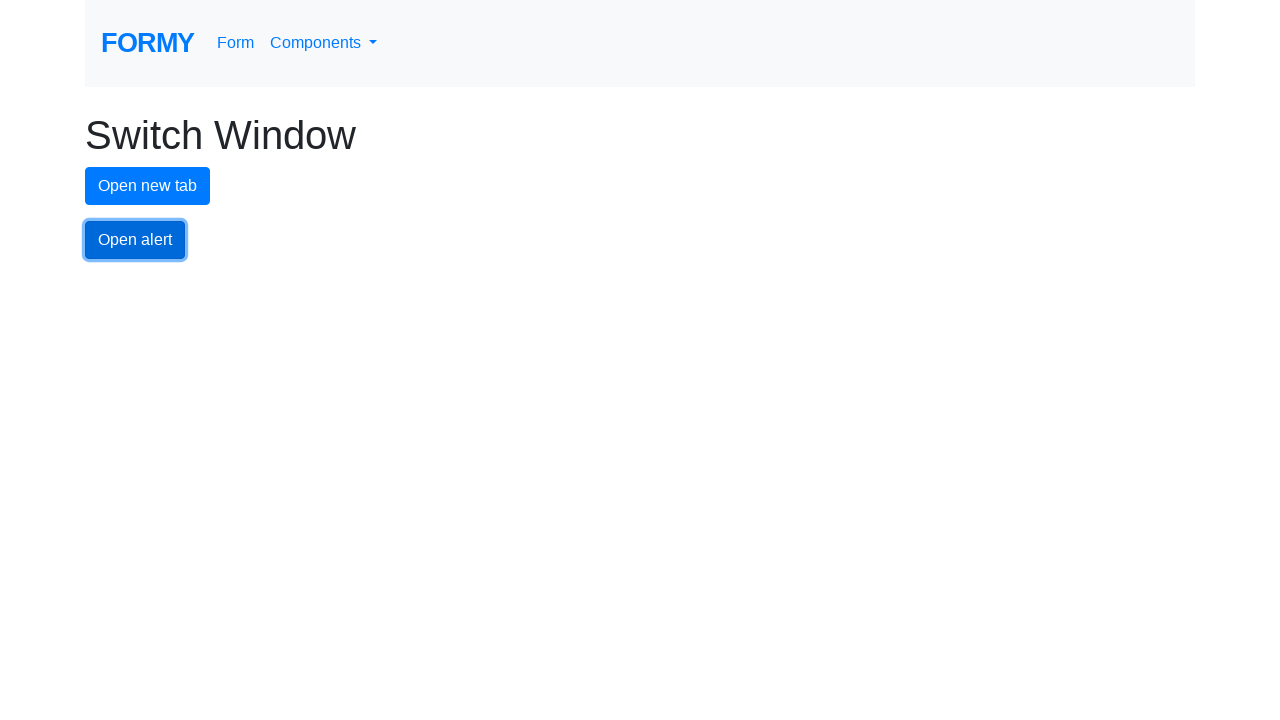

Set up one-time dialog handler to accept next alert
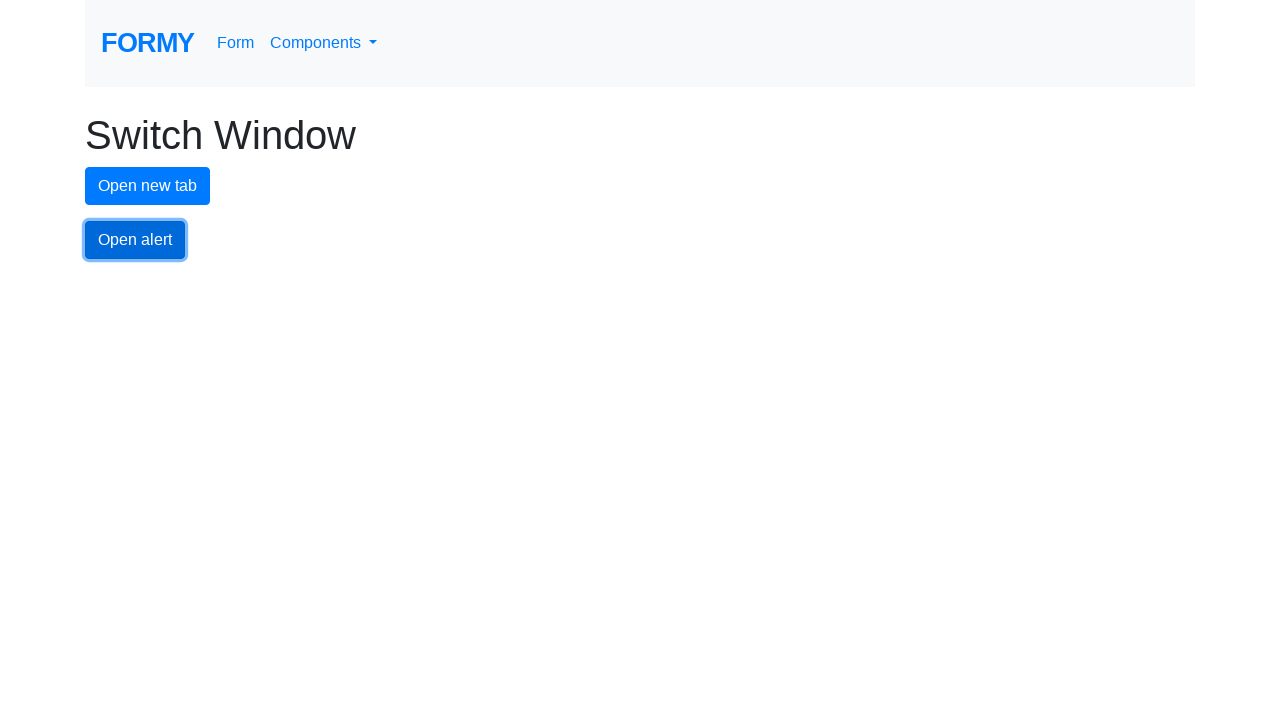

Clicked alert button and accepted the alert dialog at (135, 240) on #alert-button
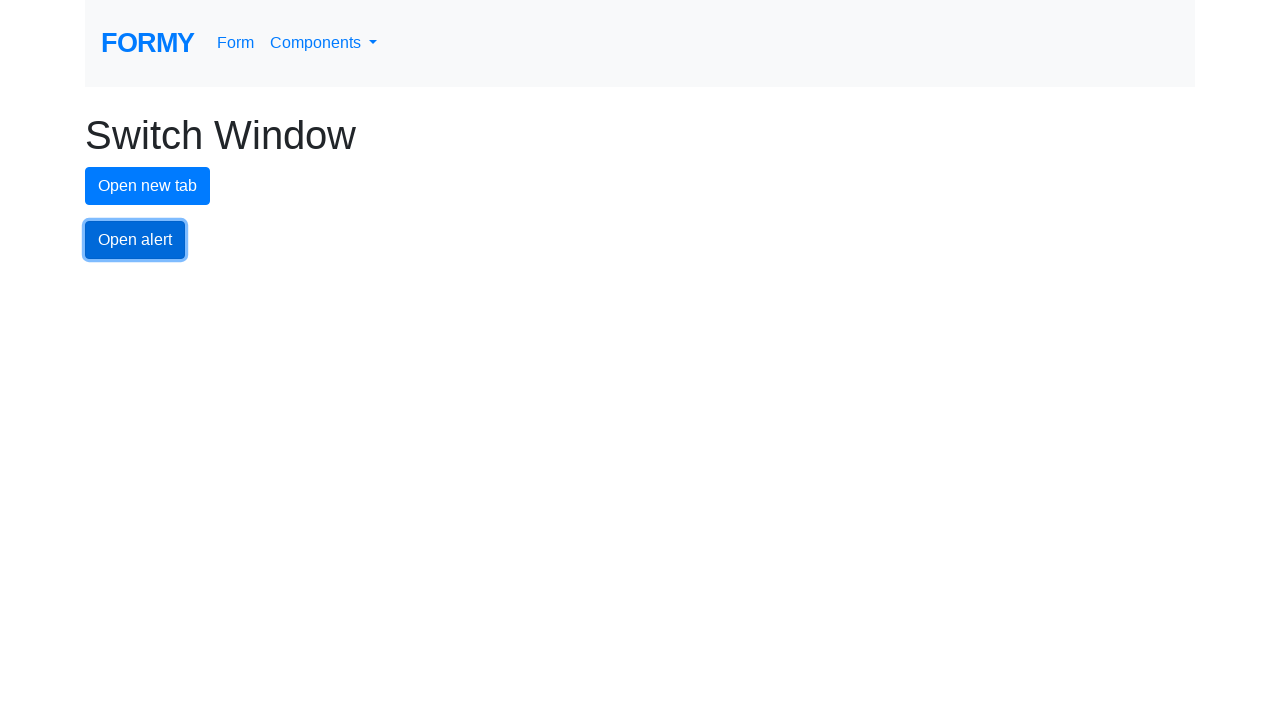

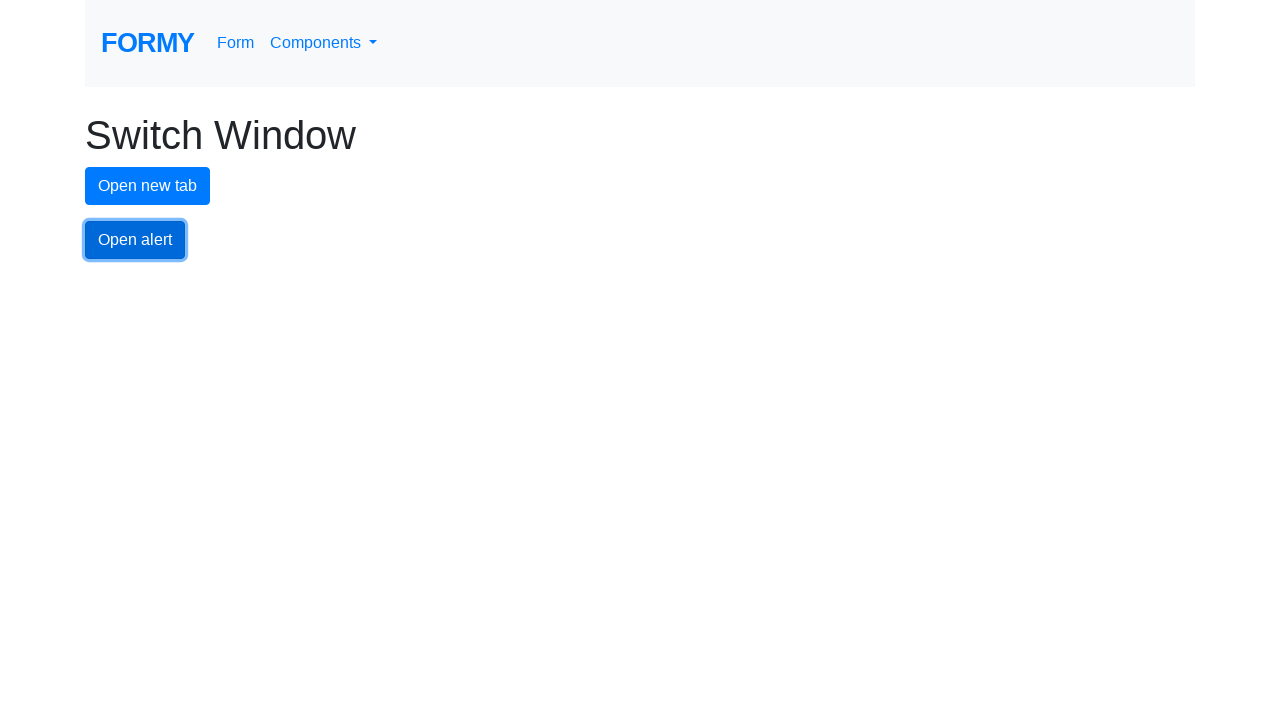